Tests the text input functionality on UI Testing Playground by entering a new button name and clicking the button to update it

Starting URL: http://uitestingplayground.com/textinput/

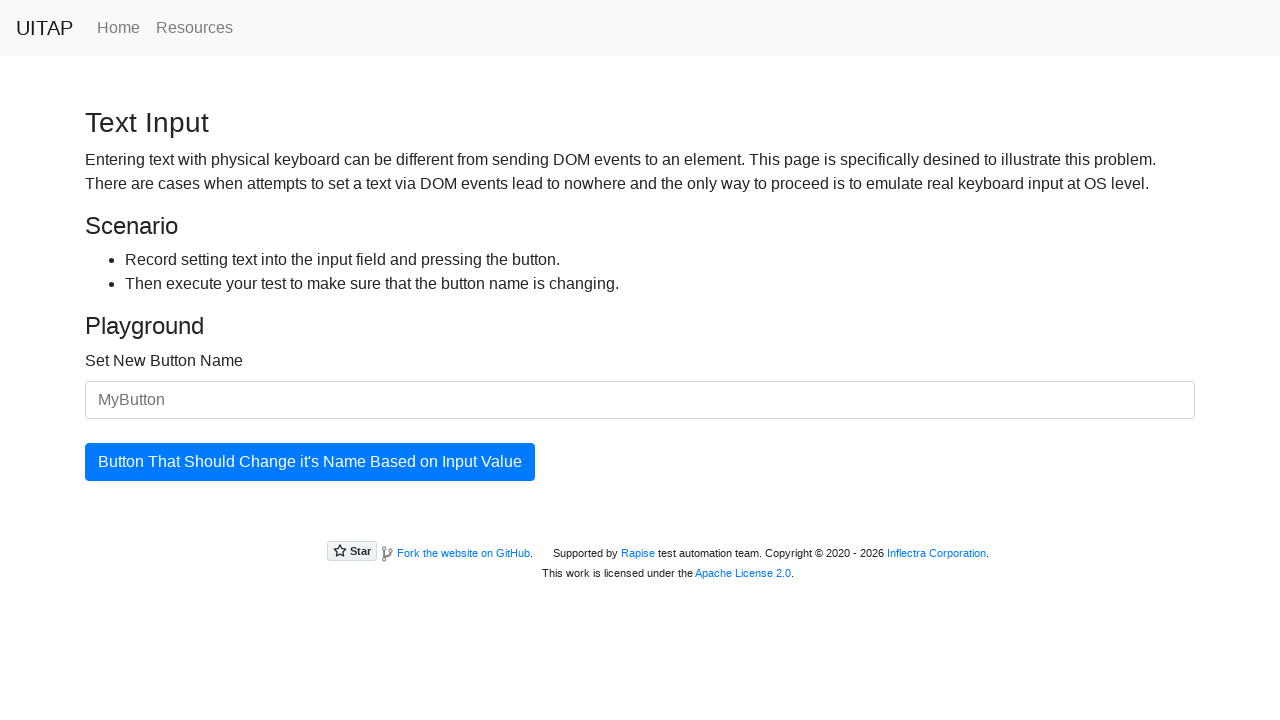

Filled text input with new button name 'MyButton' on input#newButtonName
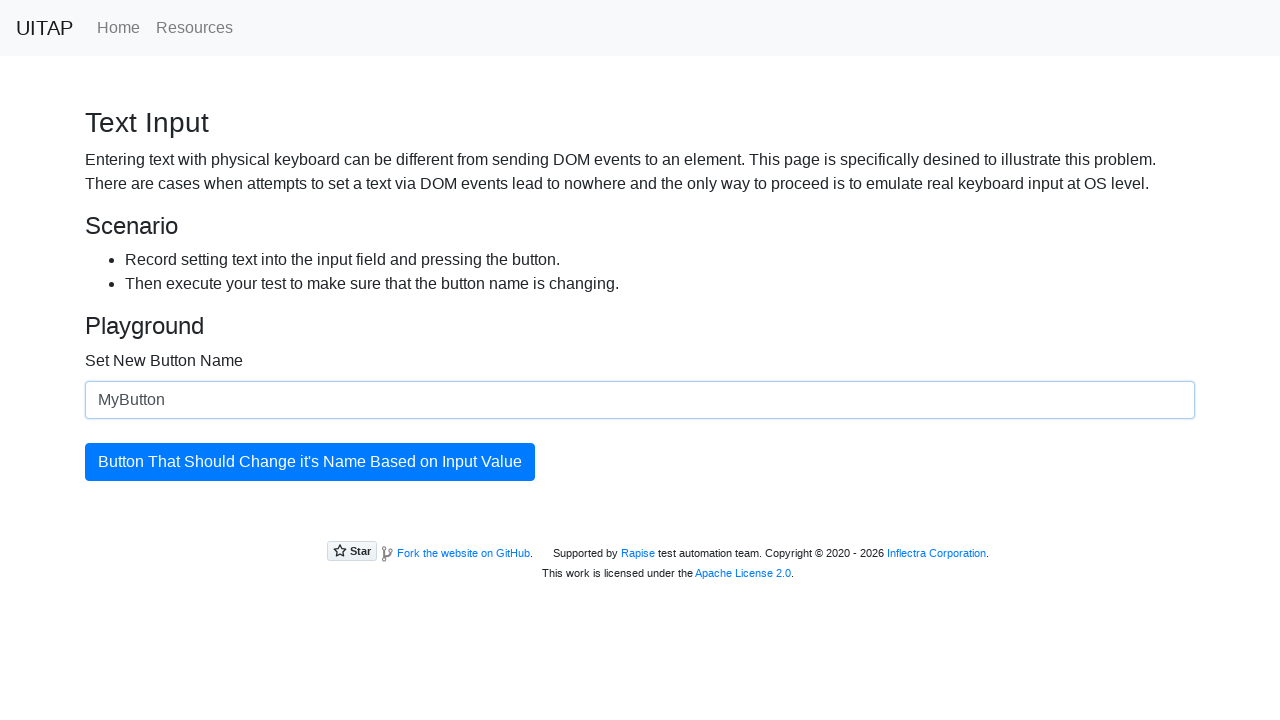

Clicked the button to update its text at (310, 462) on button#updatingButton
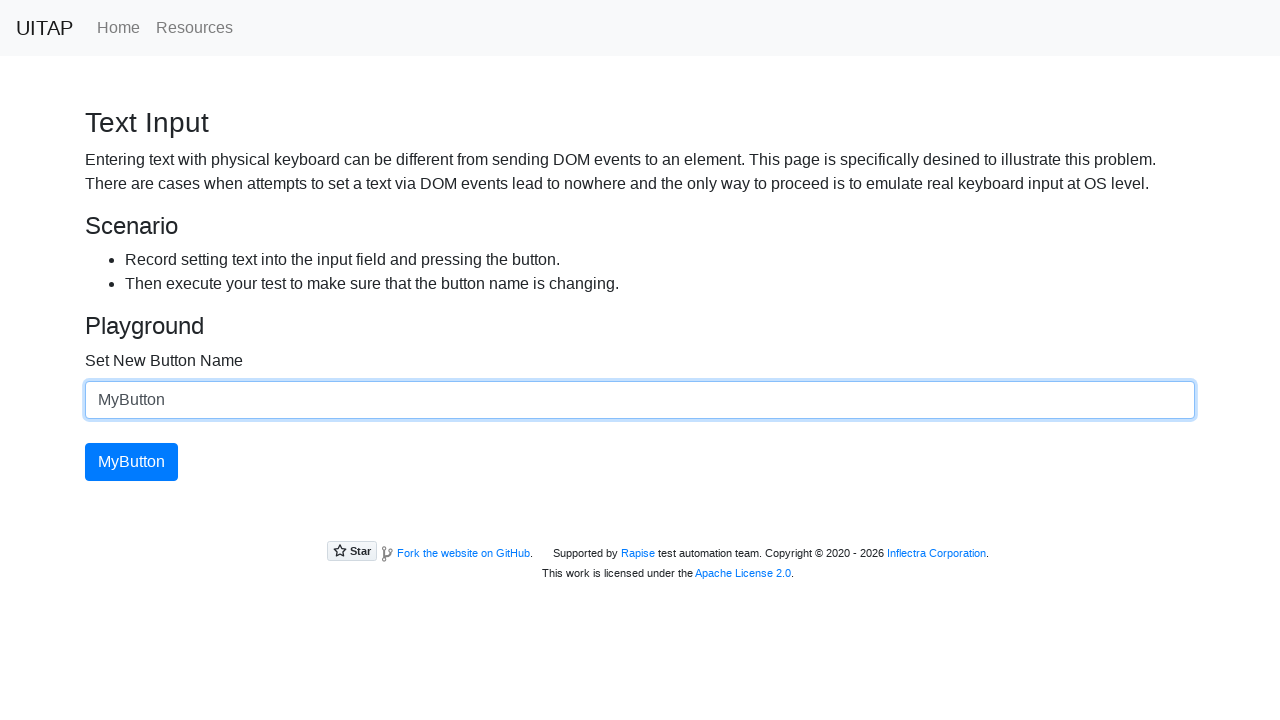

Verified button text was updated to 'MyButton'
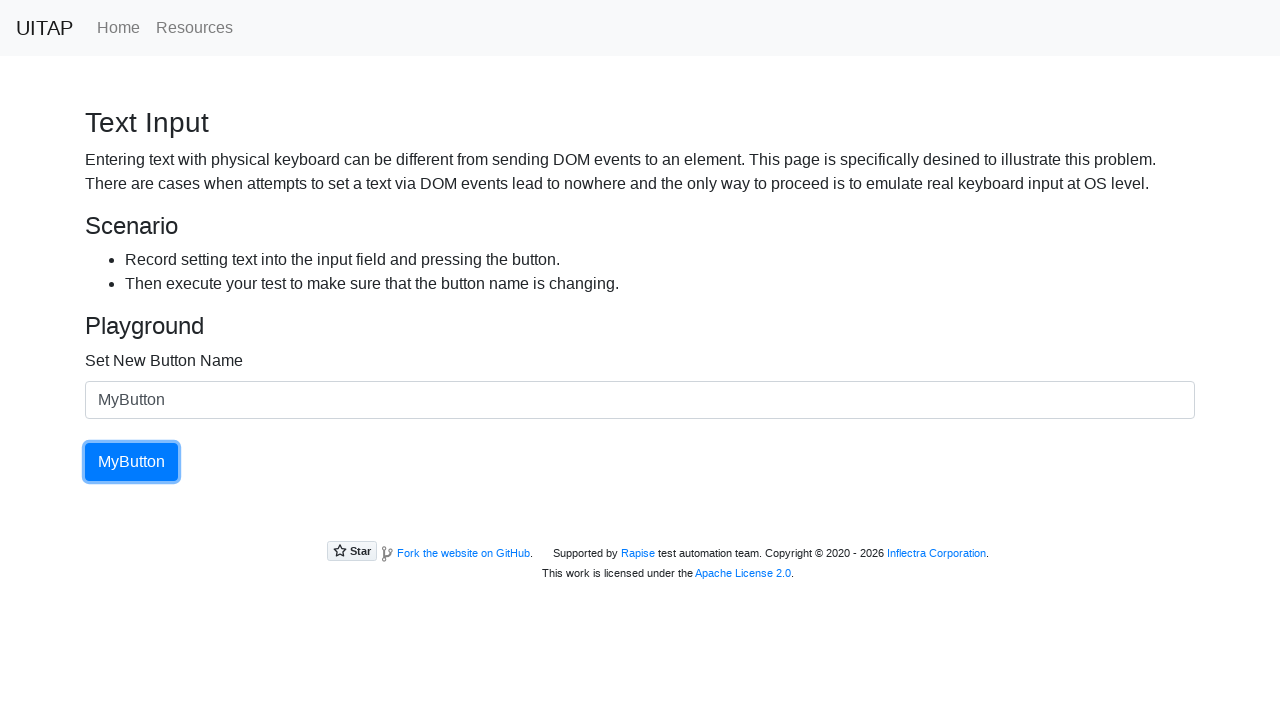

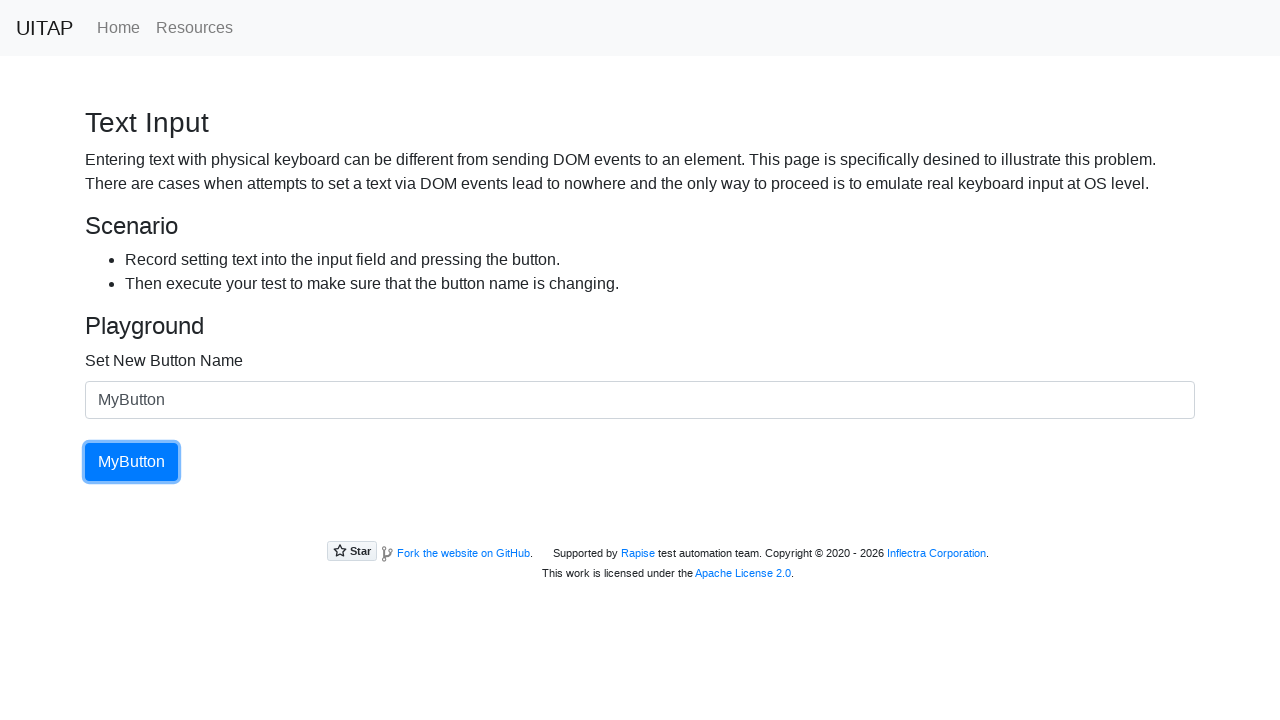